Tests the dark mode and light mode toggle functionality by clicking the theme toggle button and verifying the background color changes accordingly

Starting URL: https://web-project-delta-nine.vercel.app

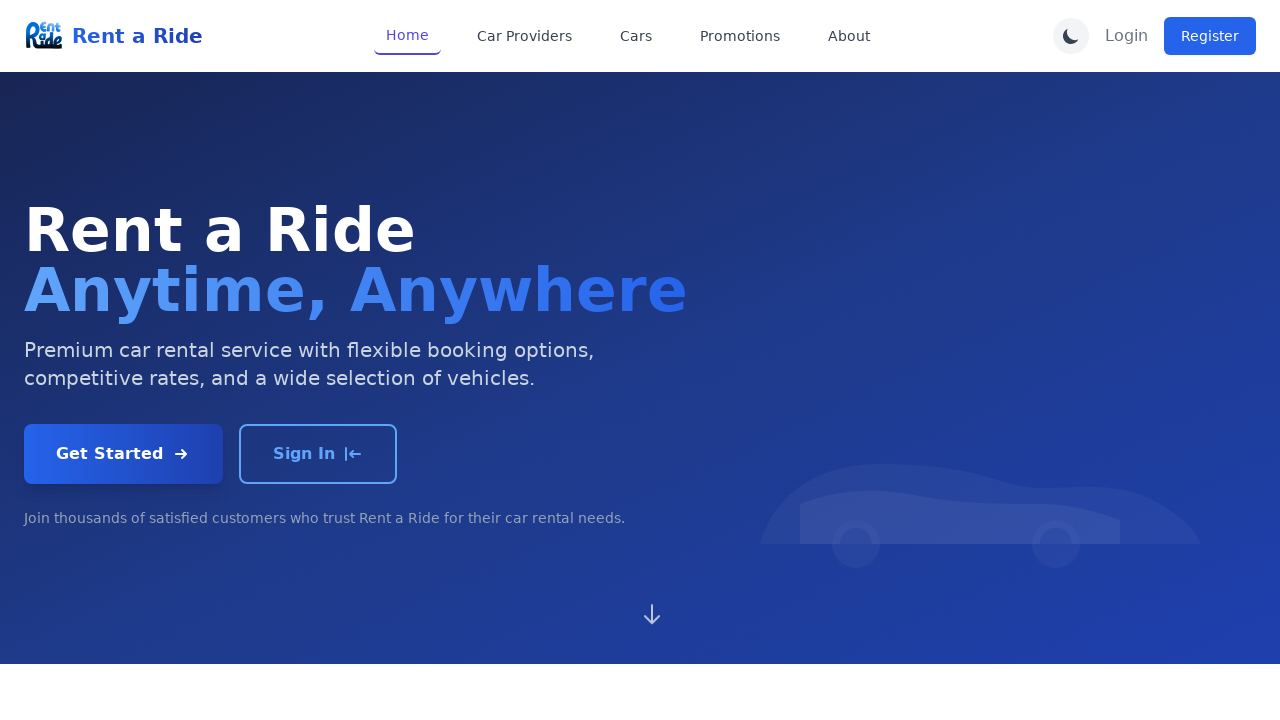

Navigated to the web project page
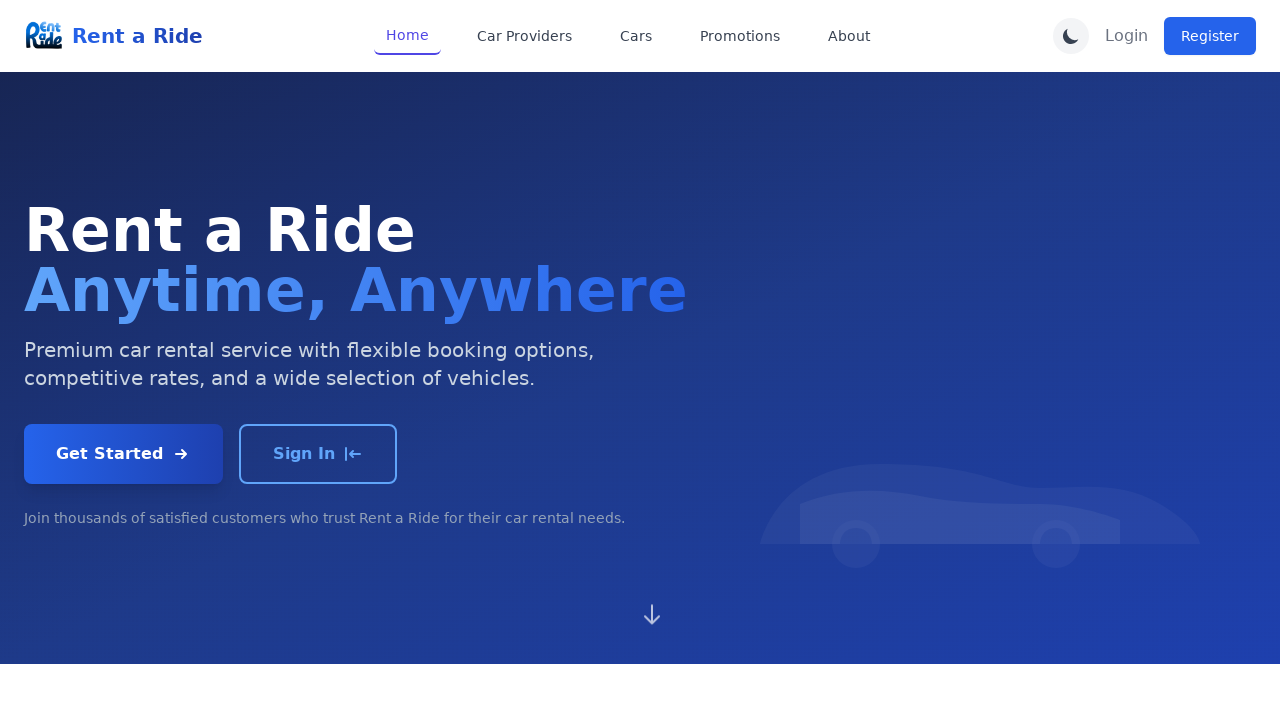

Located the dark mode toggle button
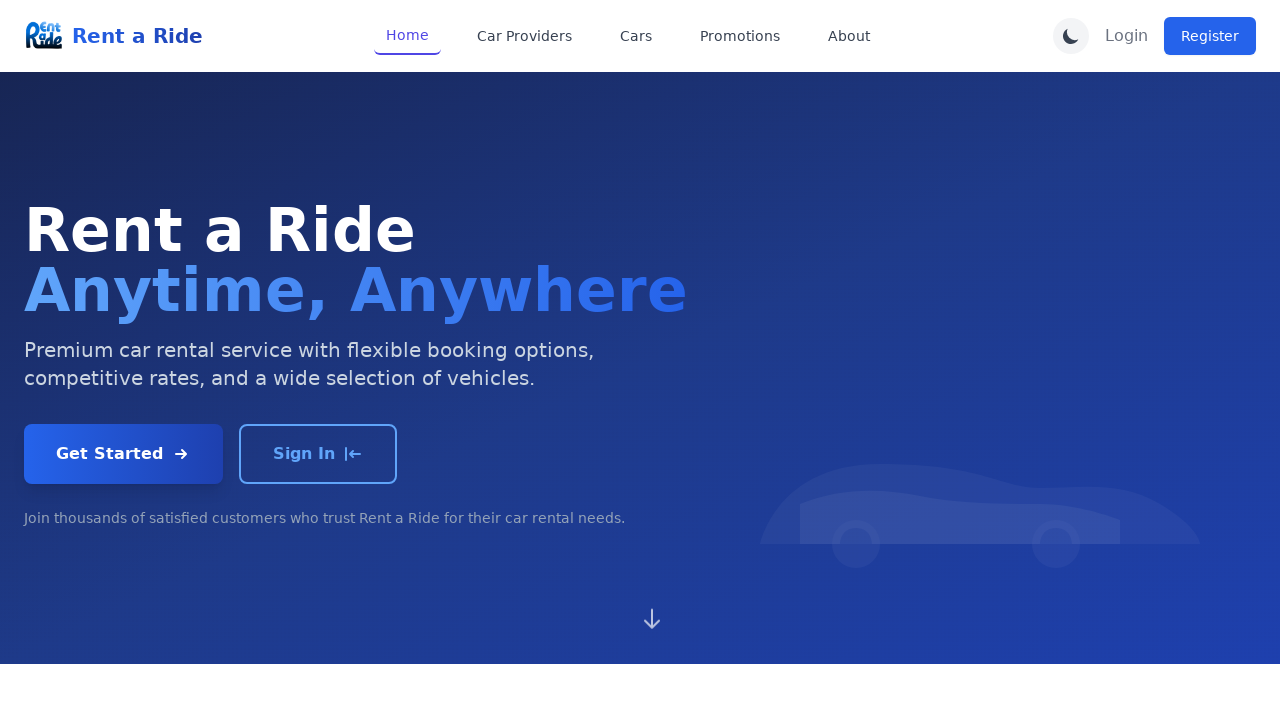

Clicked toggle button to enable dark mode at (1071, 36) on internal:role=button[name="Toggle dark mode"i]
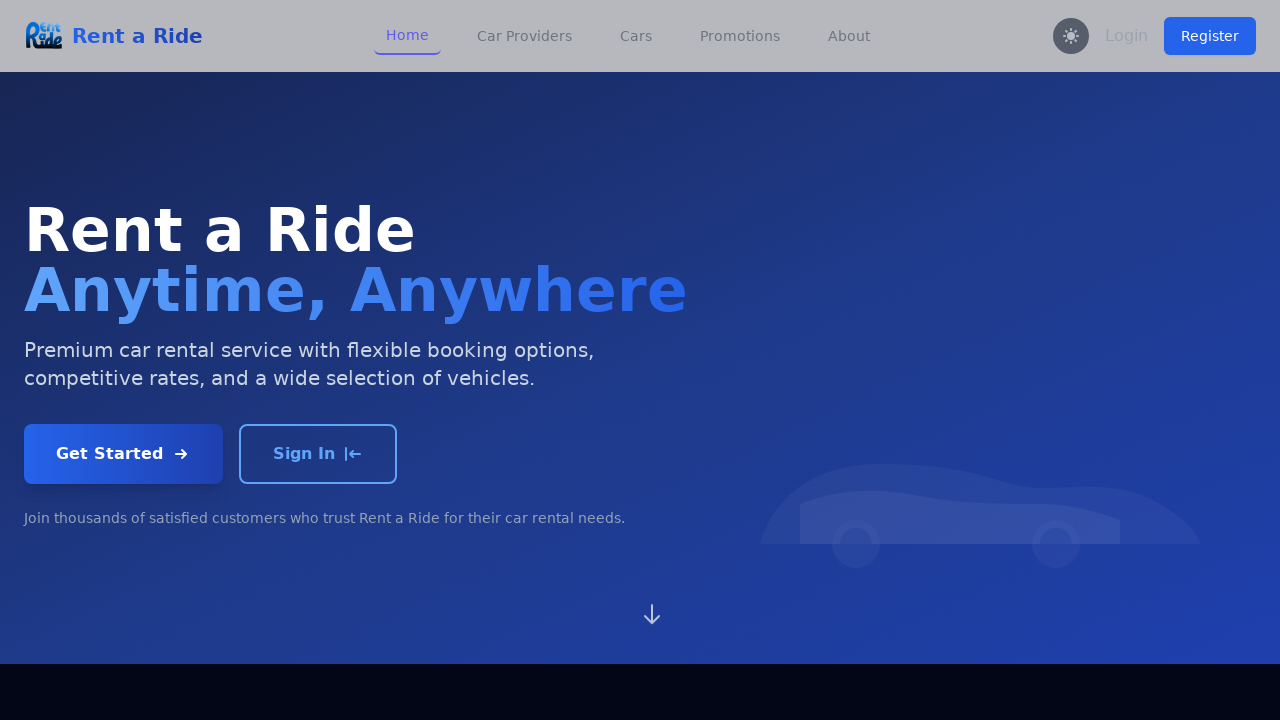

Waited for dark mode to be applied
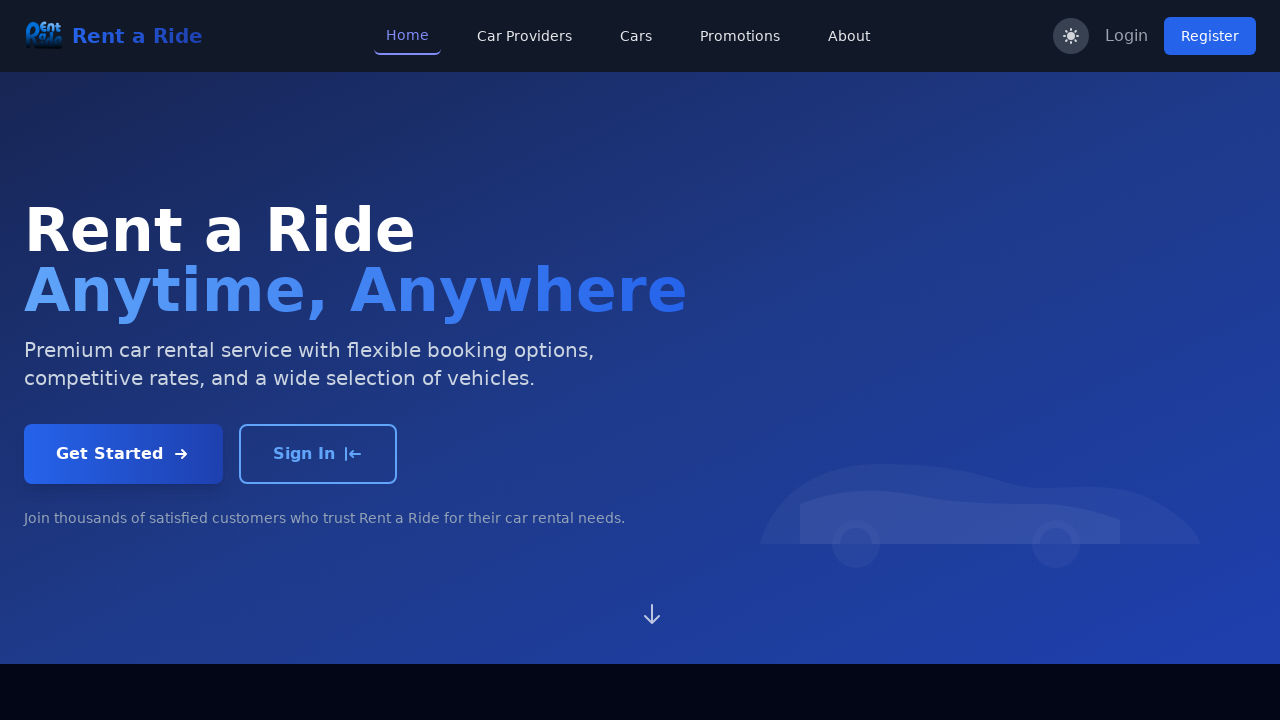

Clicked toggle button to switch back to light mode at (1071, 36) on internal:role=button[name="Toggle dark mode"i]
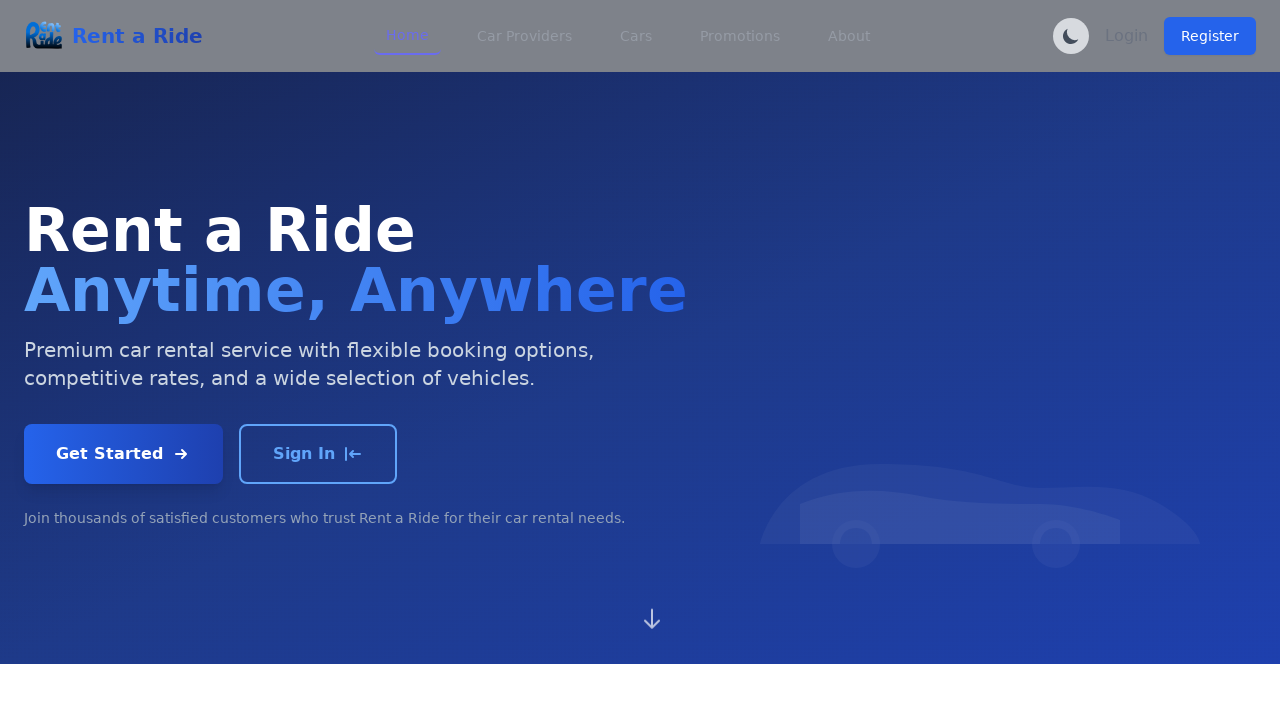

Waited for light mode to be applied
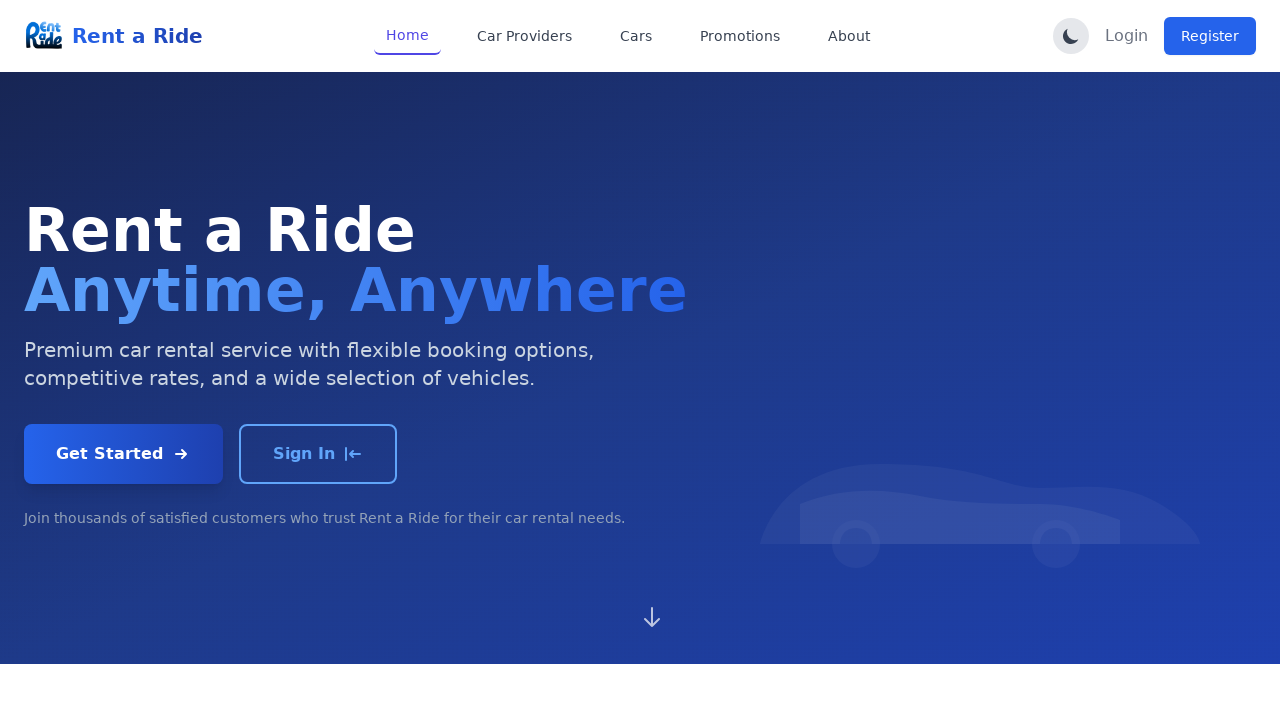

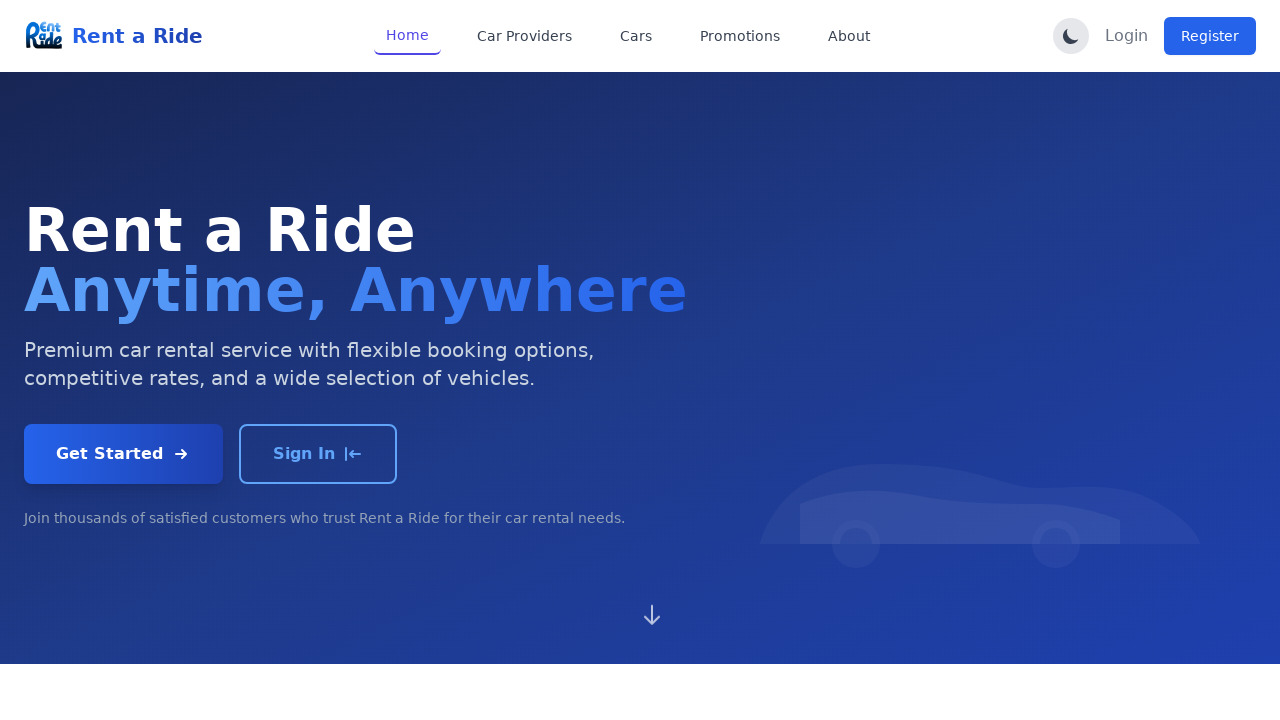